Tests textbox interaction by navigating to an Angular practice page and entering text into a form input field

Starting URL: https://rahulshettyacademy.com/angularpractice/

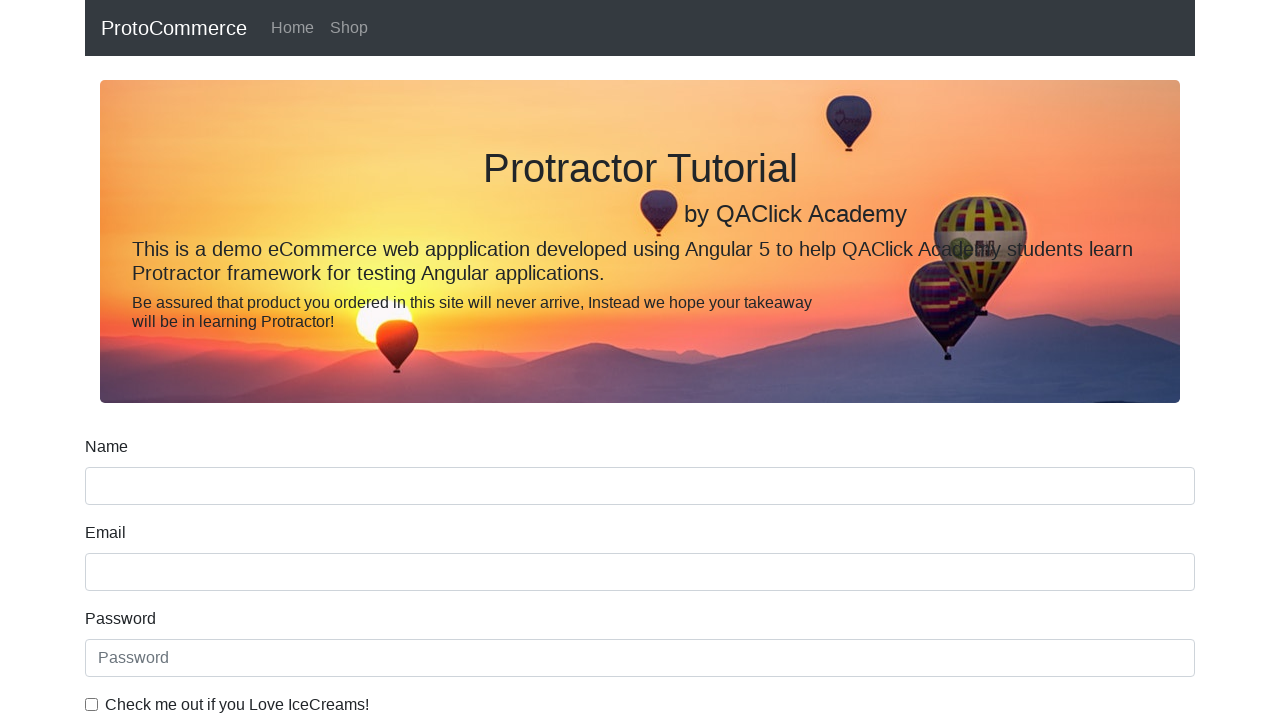

Navigated to Angular practice page
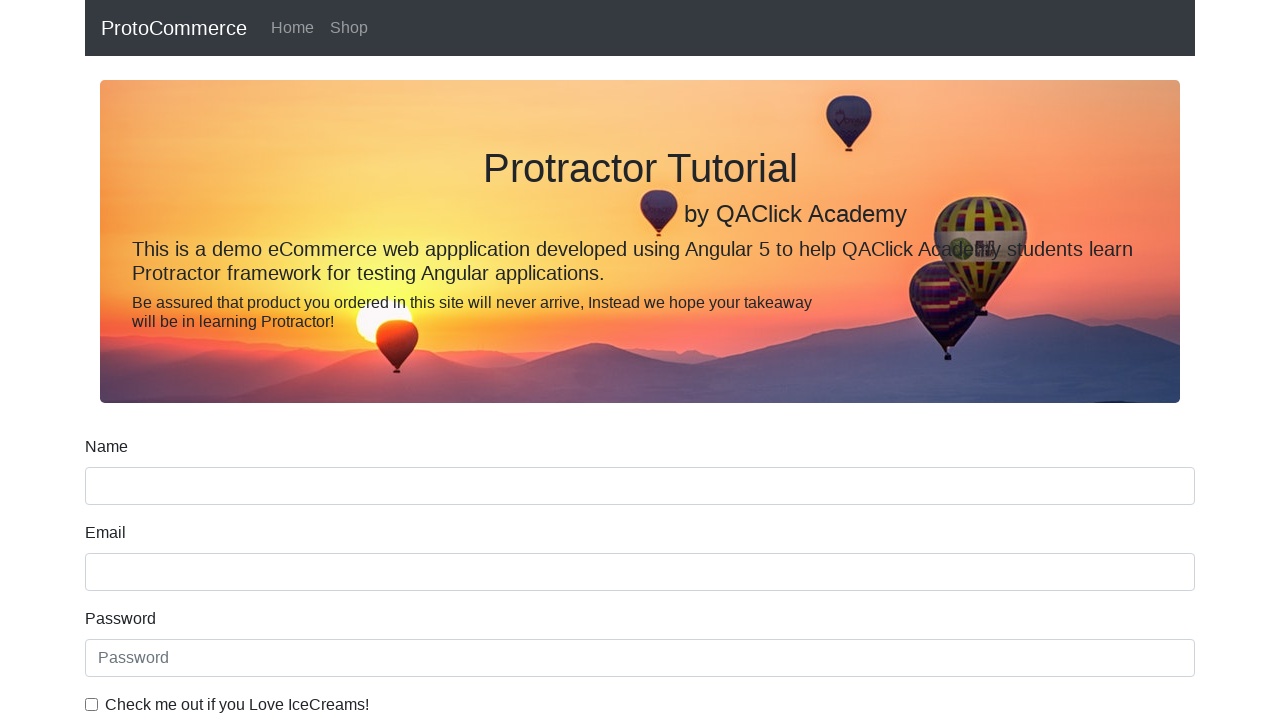

Filled name textbox with 'Miranti' on input[name='name']
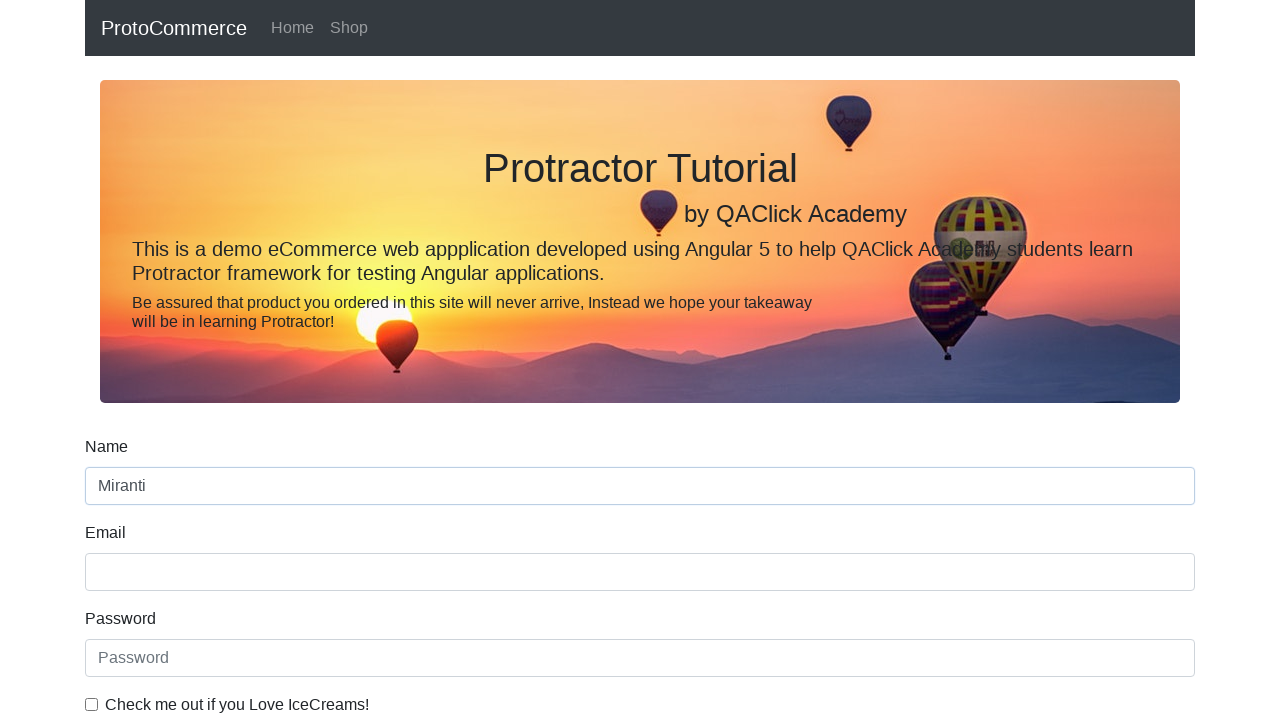

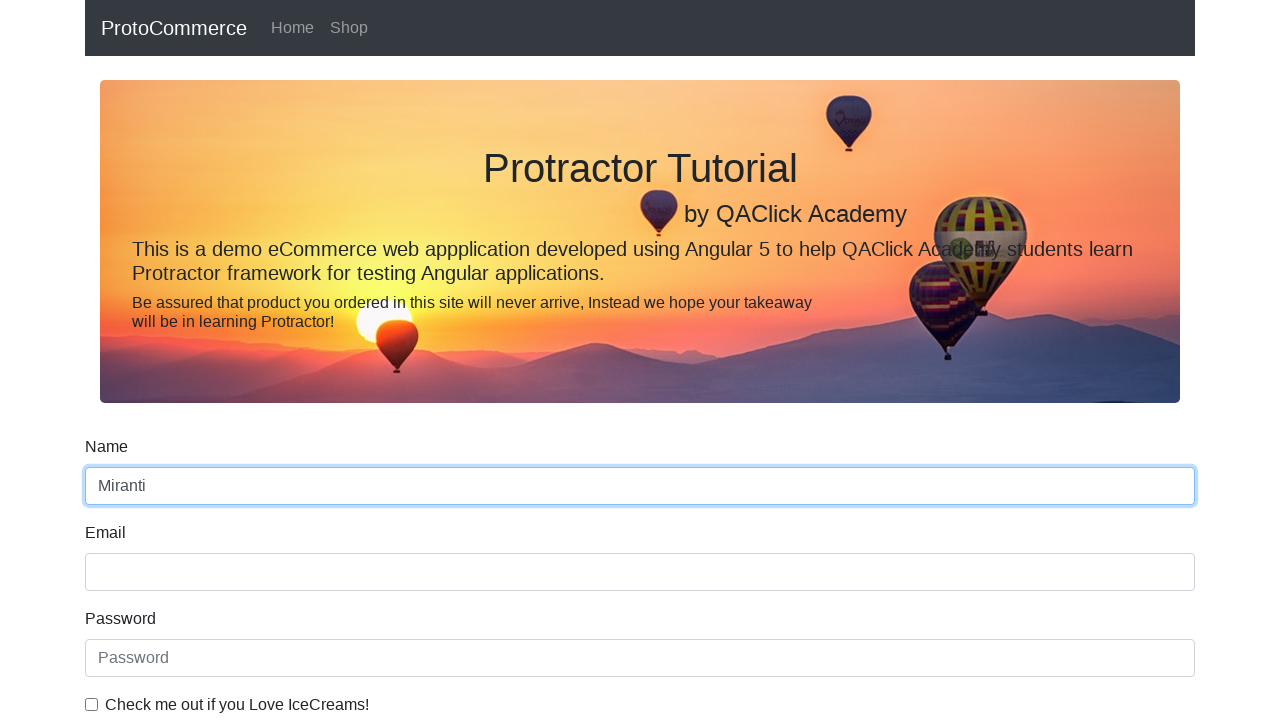